Navigates to the Demoblaze e-commerce demo site and verifies that product cards are loaded and displayed on the page.

Starting URL: https://demoblaze.com/

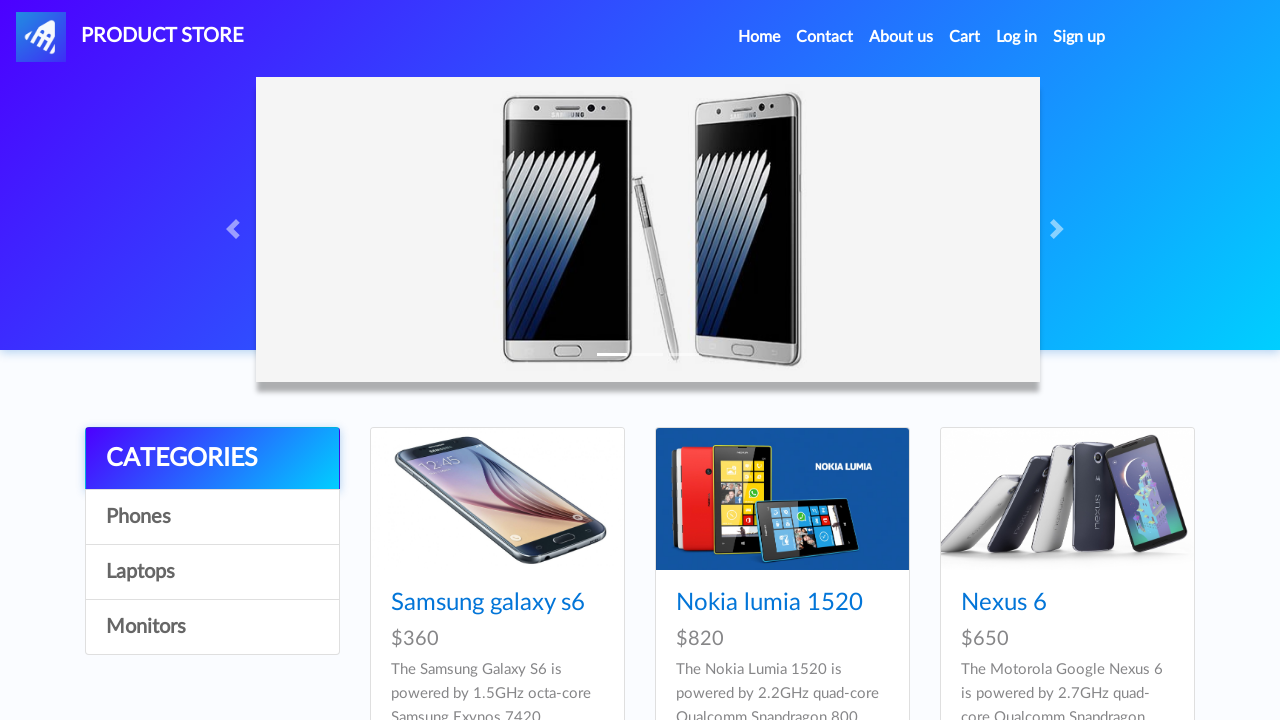

Navigated to Demoblaze e-commerce demo site
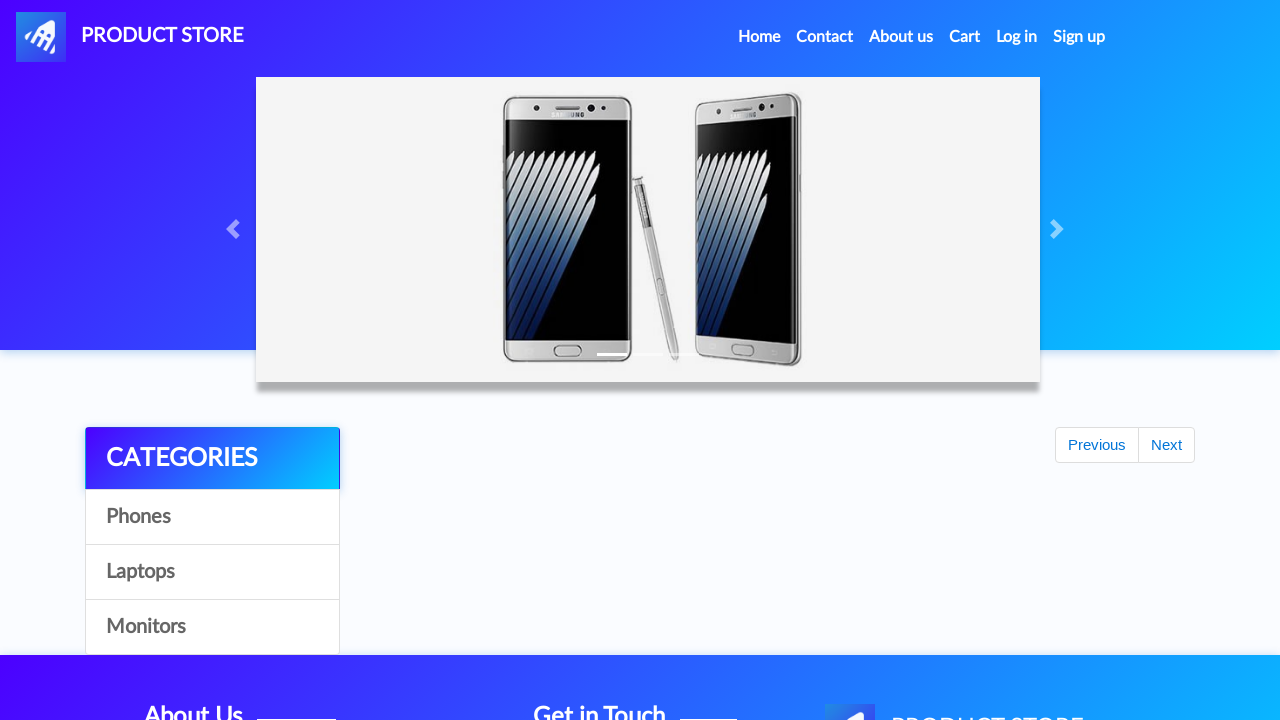

Product cards loaded and visible on the page
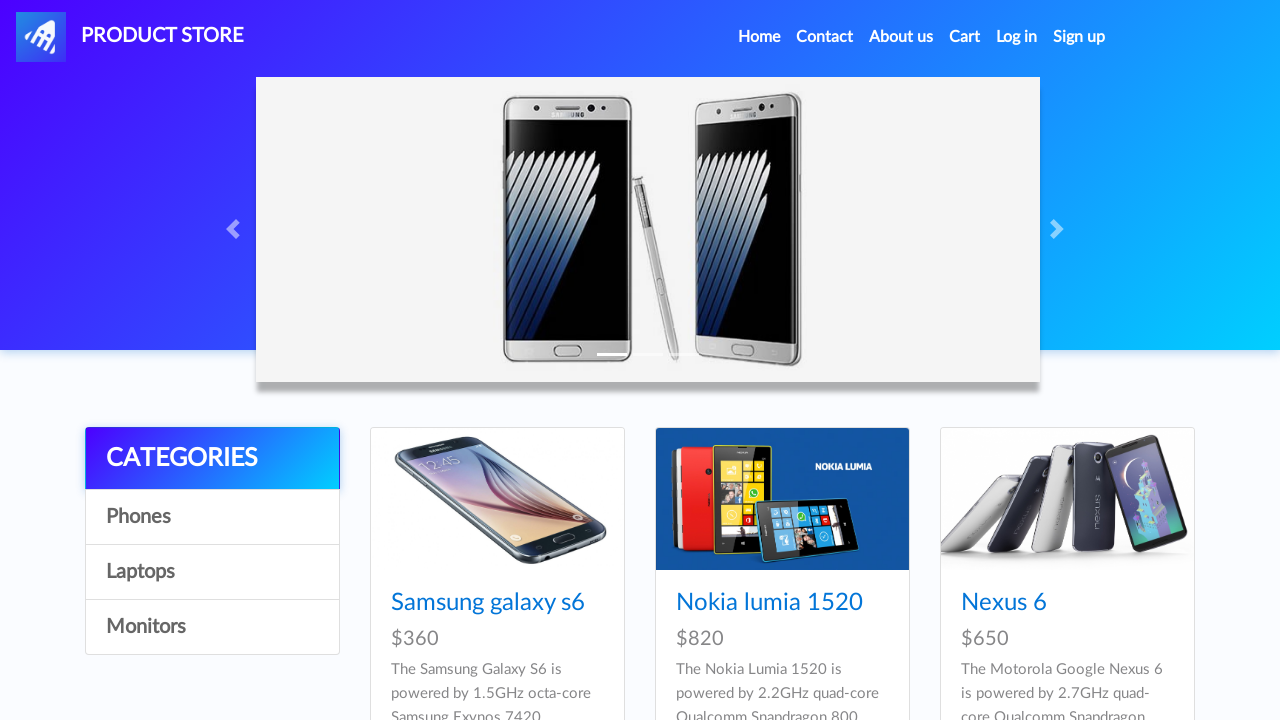

Located product card elements
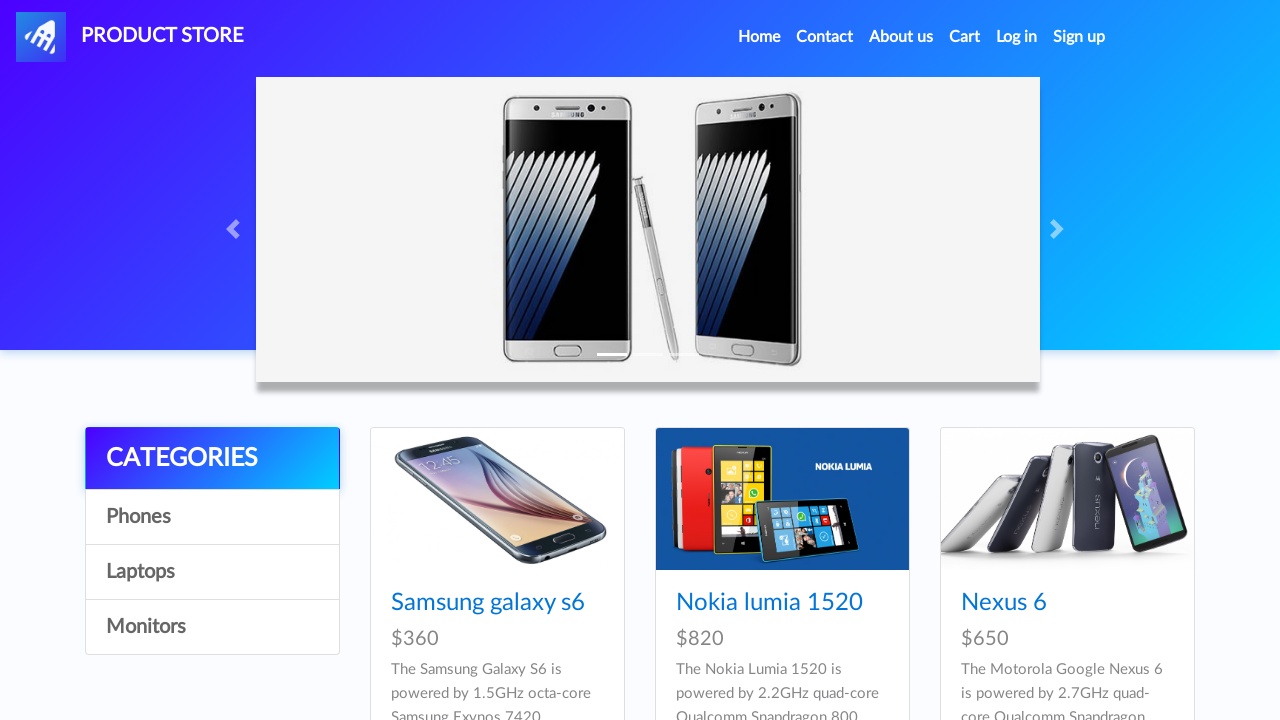

Verified 9 product cards are displayed on the page
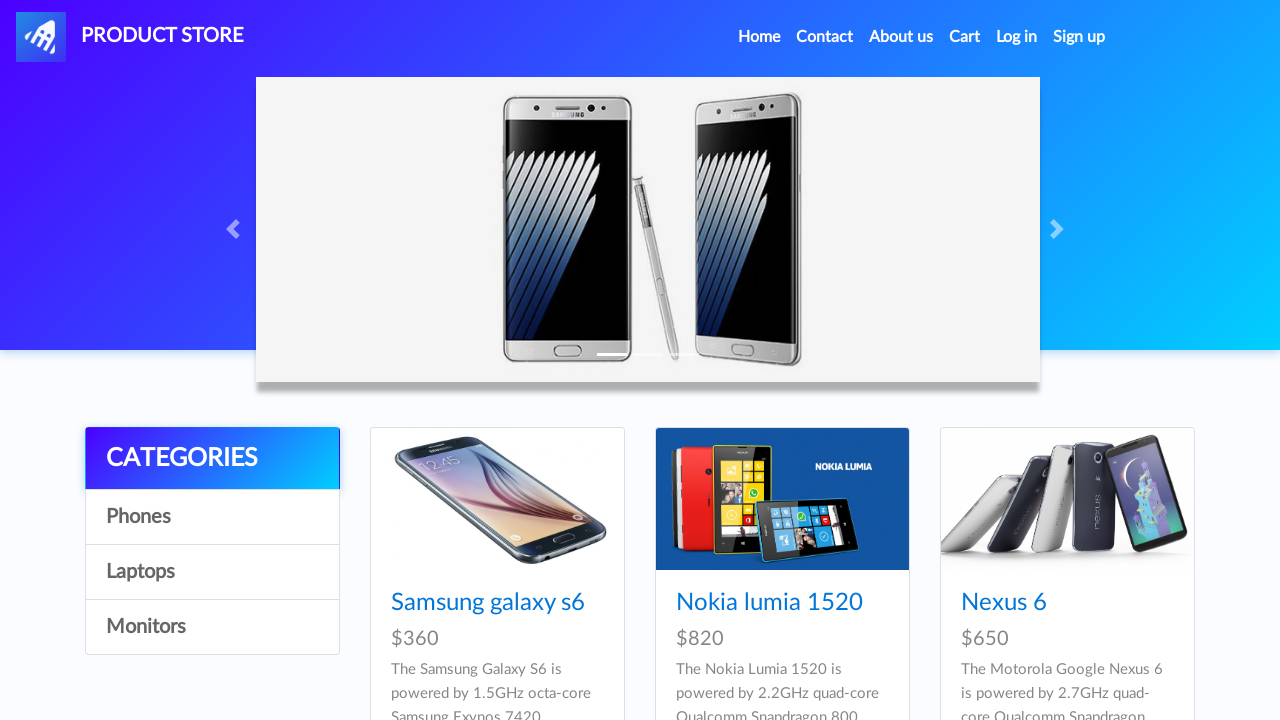

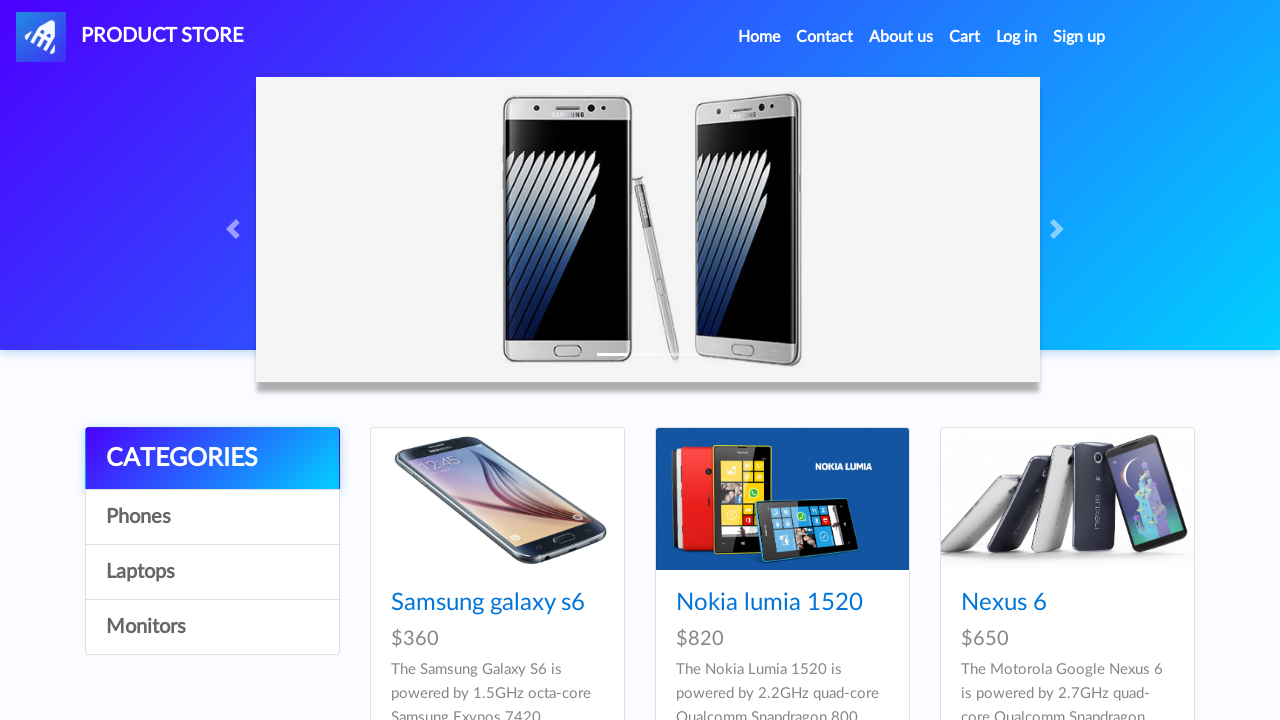